Navigates to the Python.org homepage and takes a screenshot to verify the page loaded correctly

Starting URL: http://www.python.org

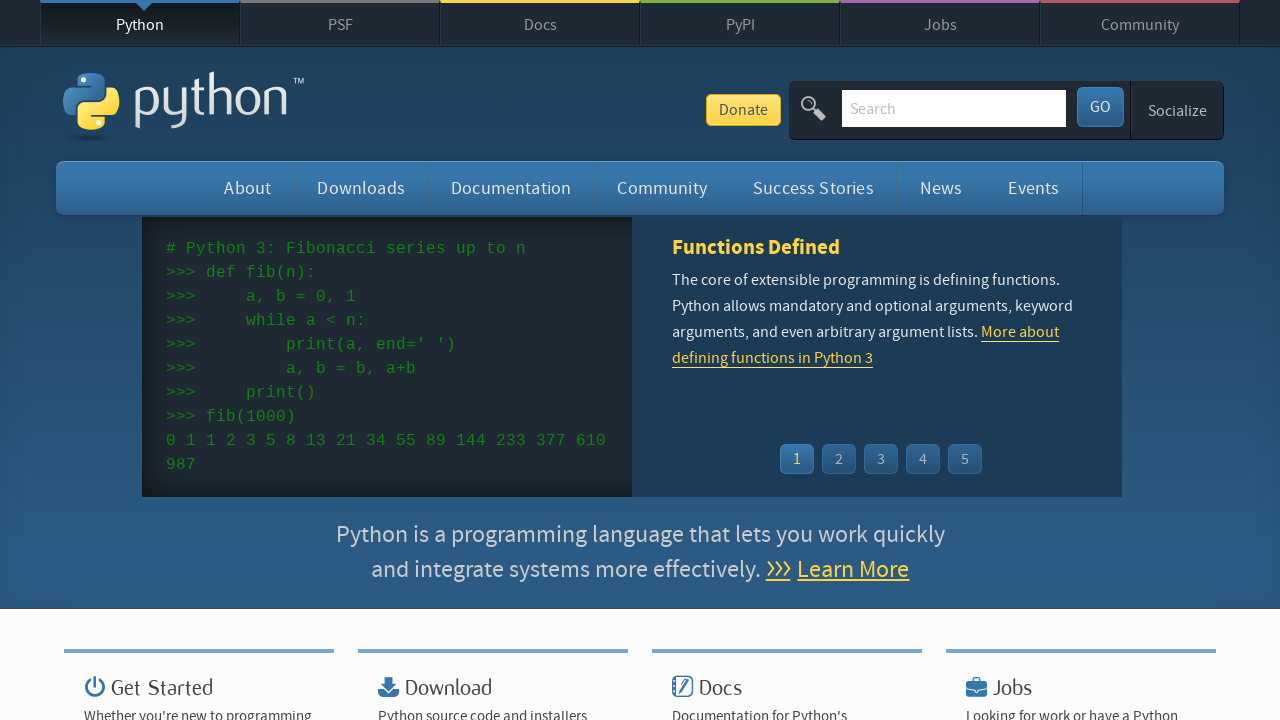

Navigated to Python.org homepage
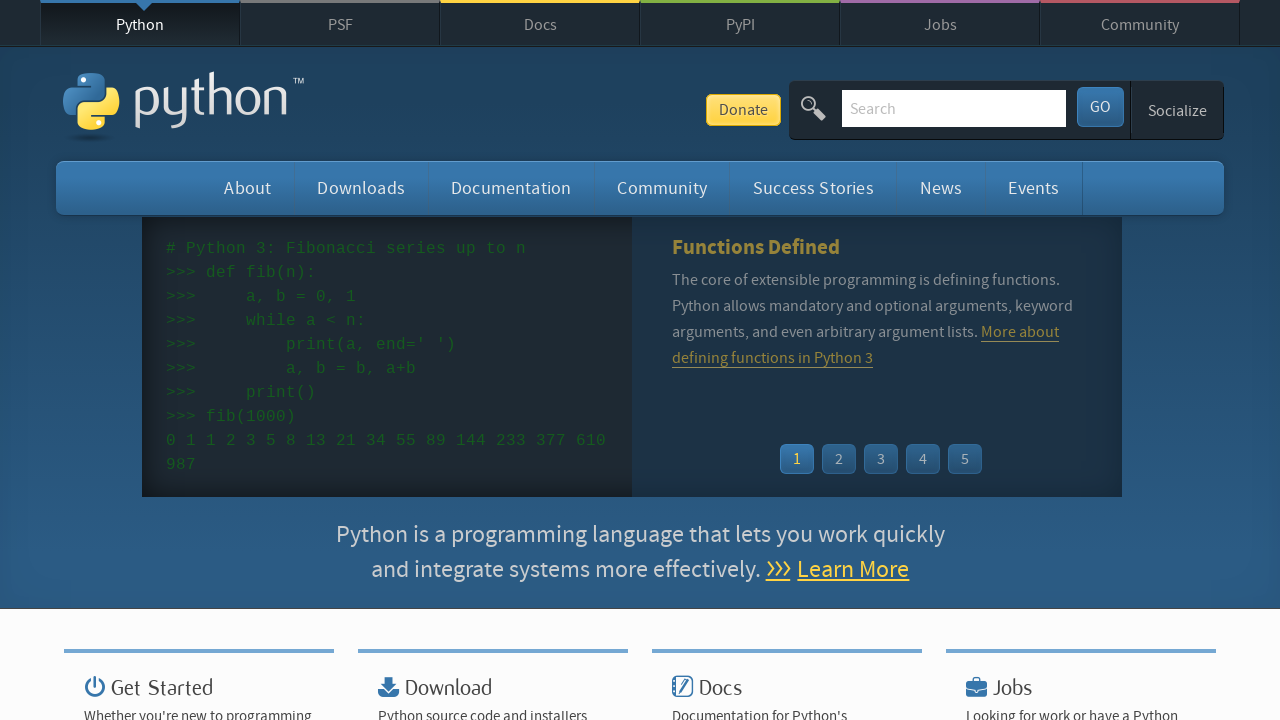

Waited for page to fully load (domcontentloaded)
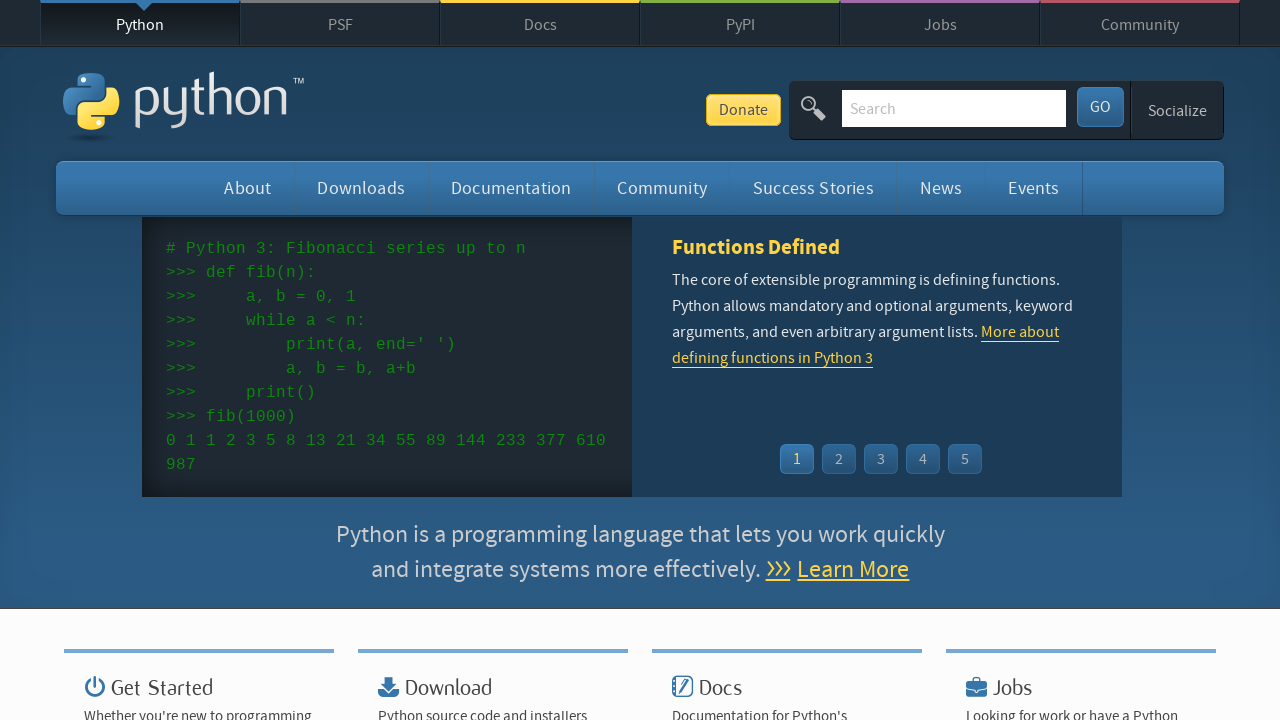

Took screenshot to verify Python.org homepage loaded correctly
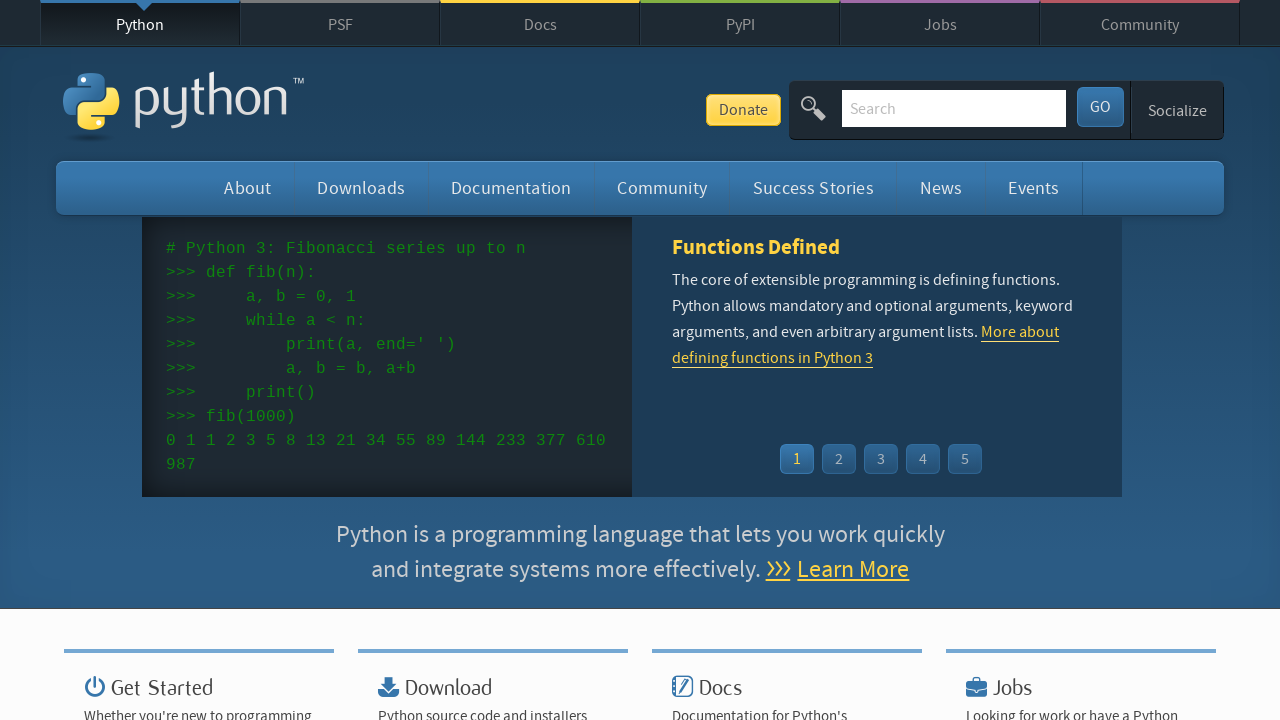

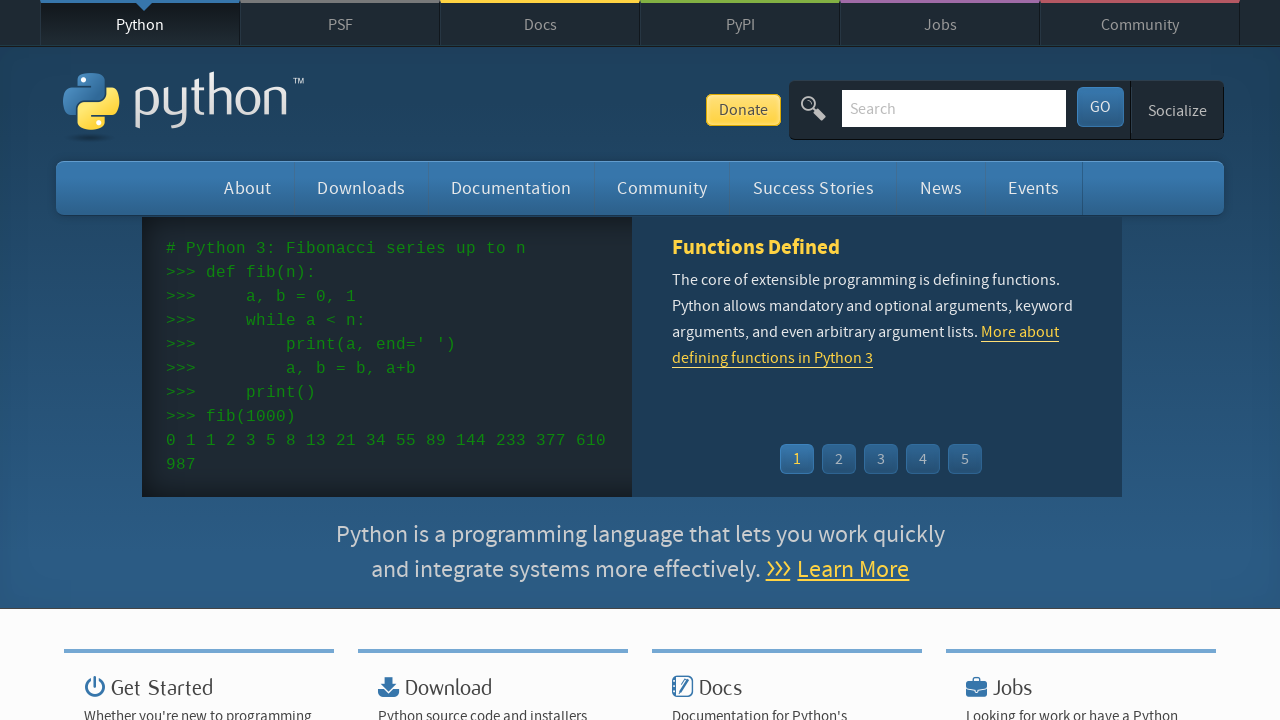